Tests opting out of A/B tests by adding an opt-out cookie before navigating to the A/B test page, then verifying the heading shows "No A/B Test"

Starting URL: http://the-internet.herokuapp.com

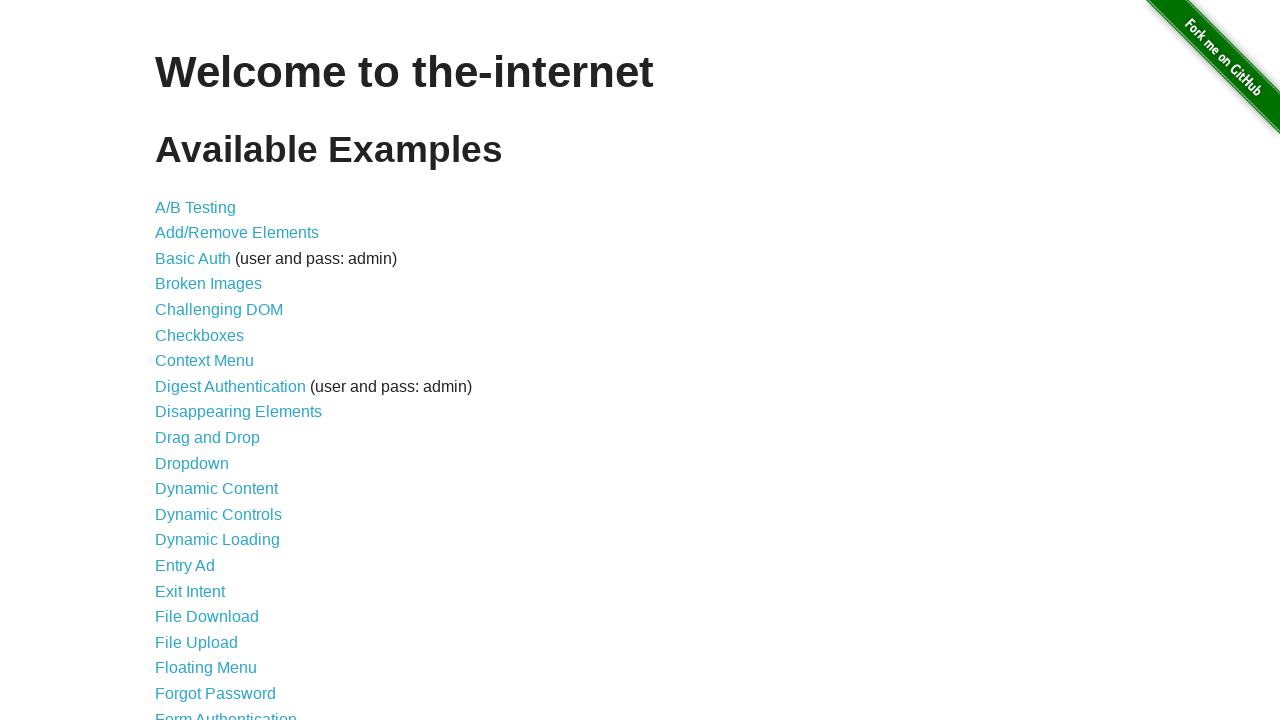

Added optimizelyOptOut cookie to opt out of A/B tests
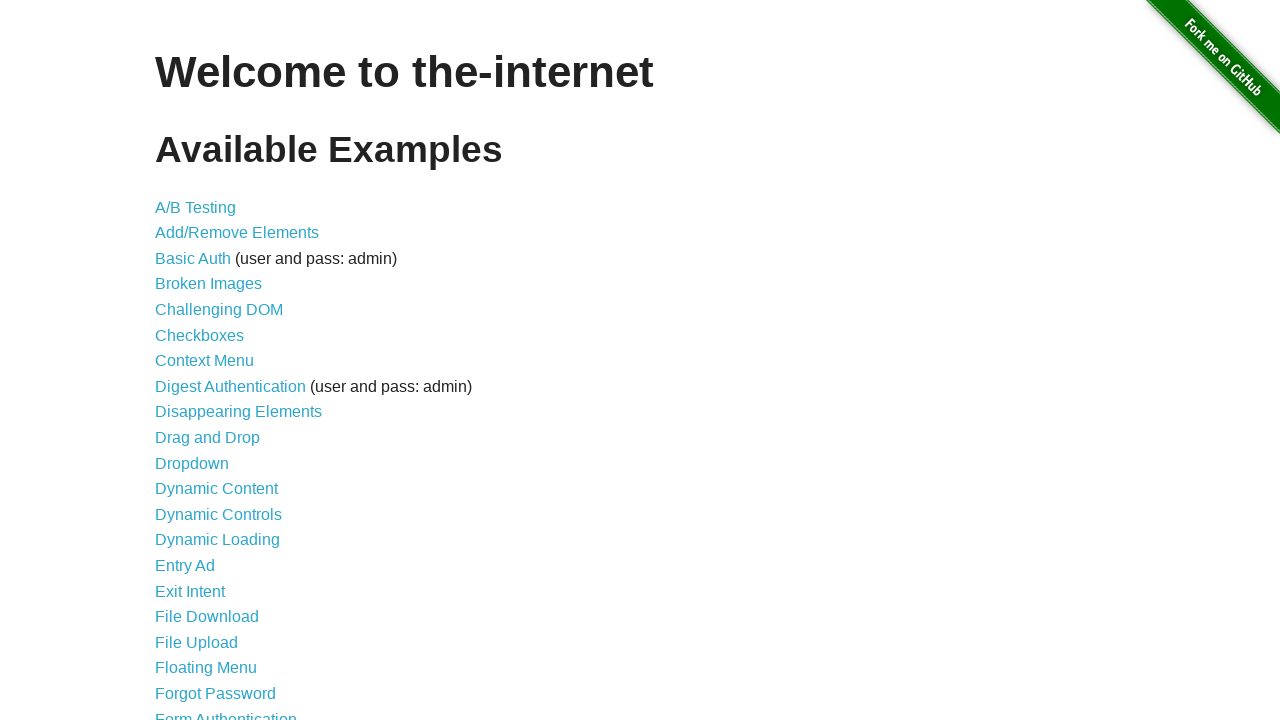

Navigated to A/B test page
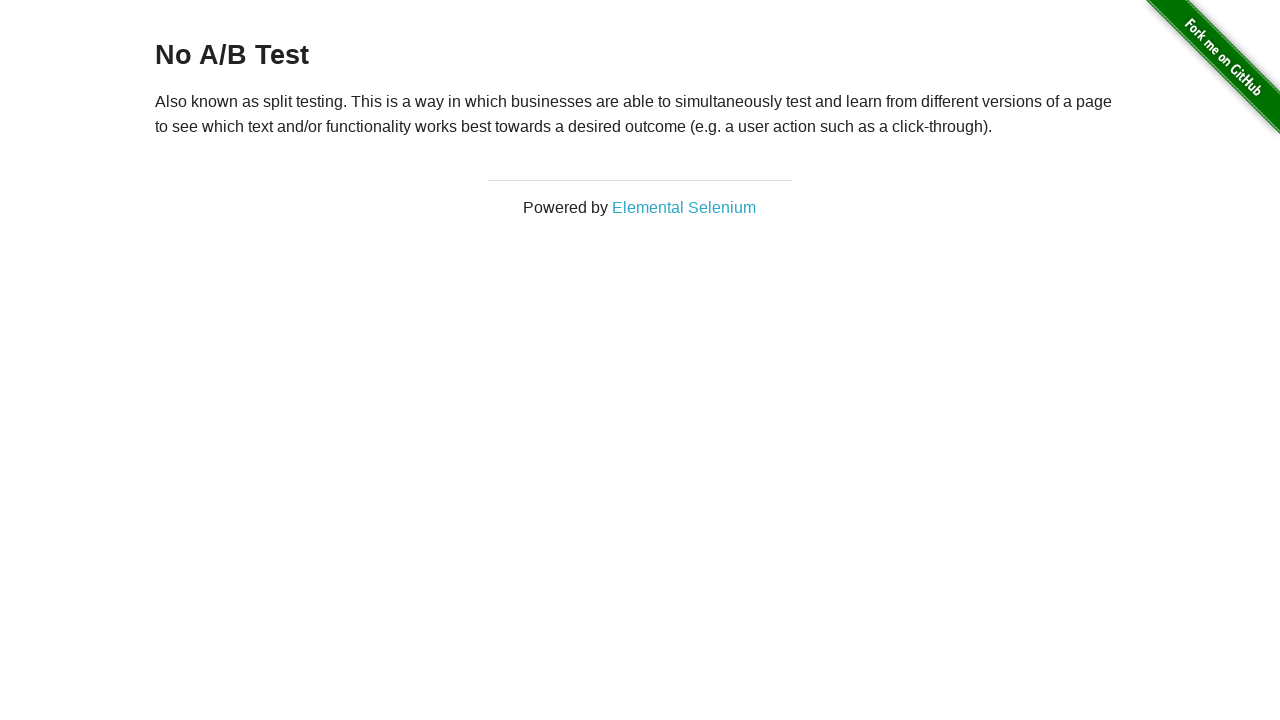

Page heading loaded and 'No A/B Test' message verified
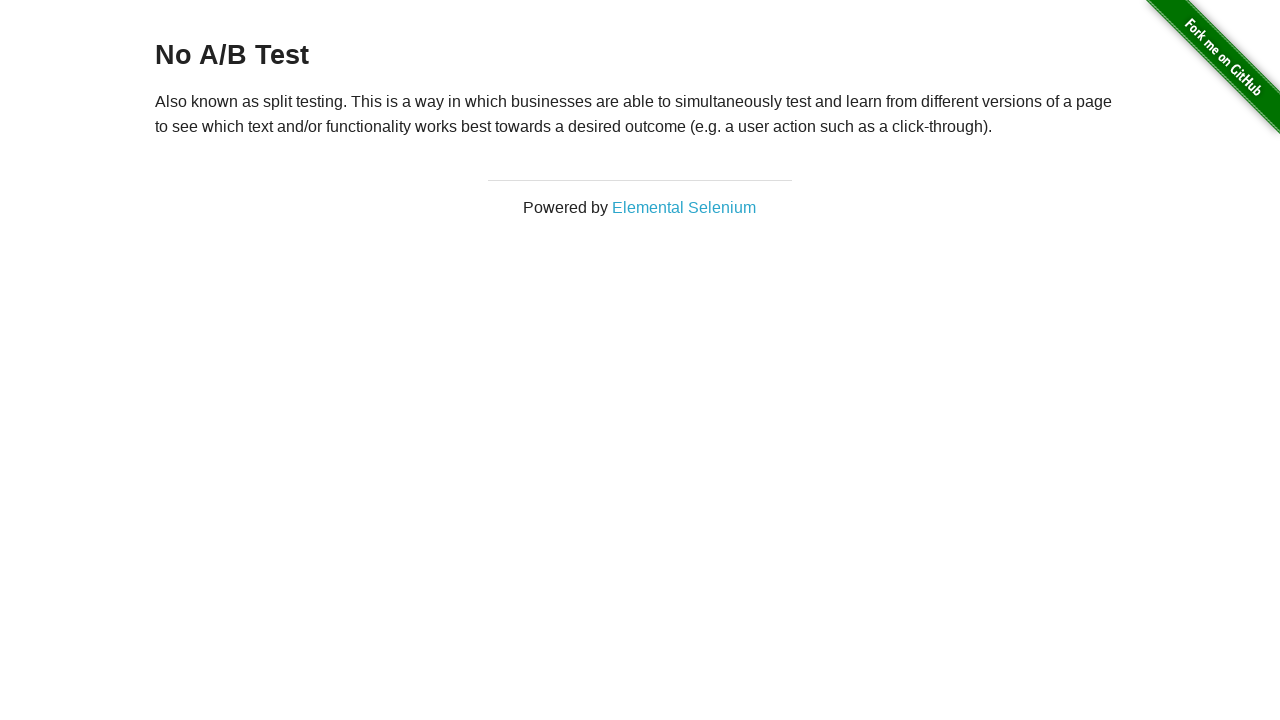

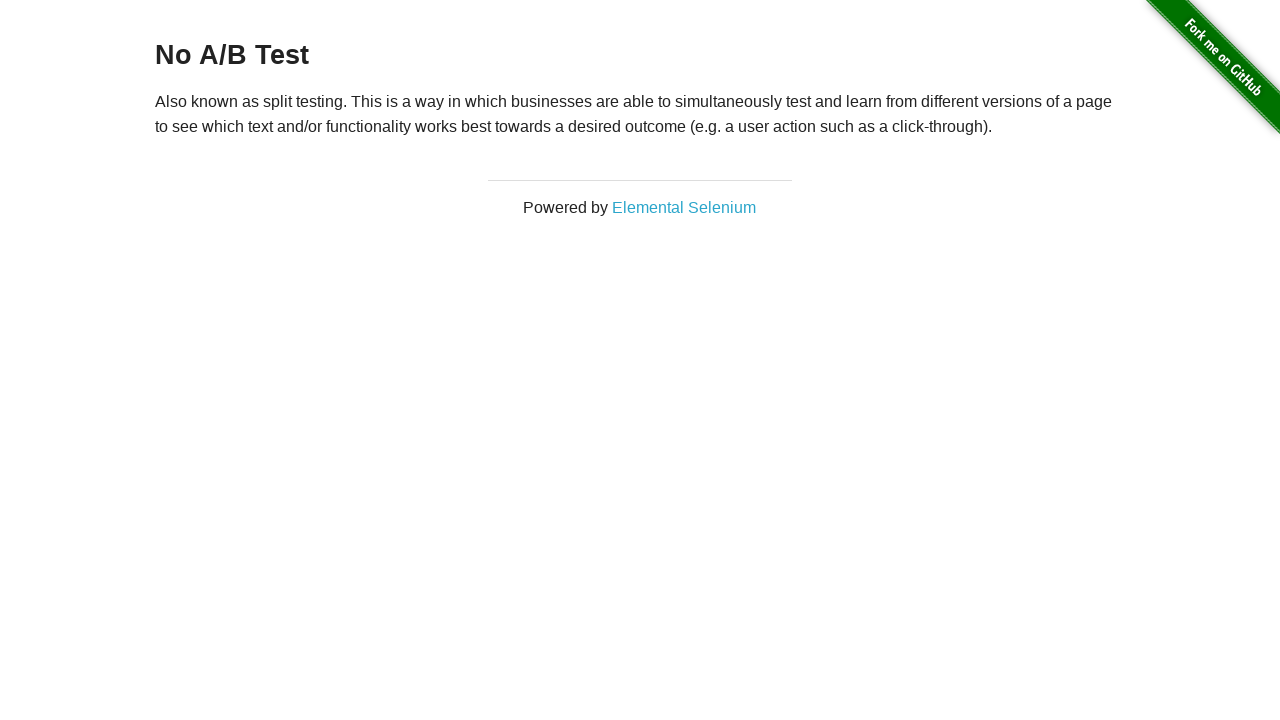